Tests adding multiple tasks to the todo list by filling the input and pressing Enter

Starting URL: https://todomvc.com/examples/emberjs/todomvc/dist/

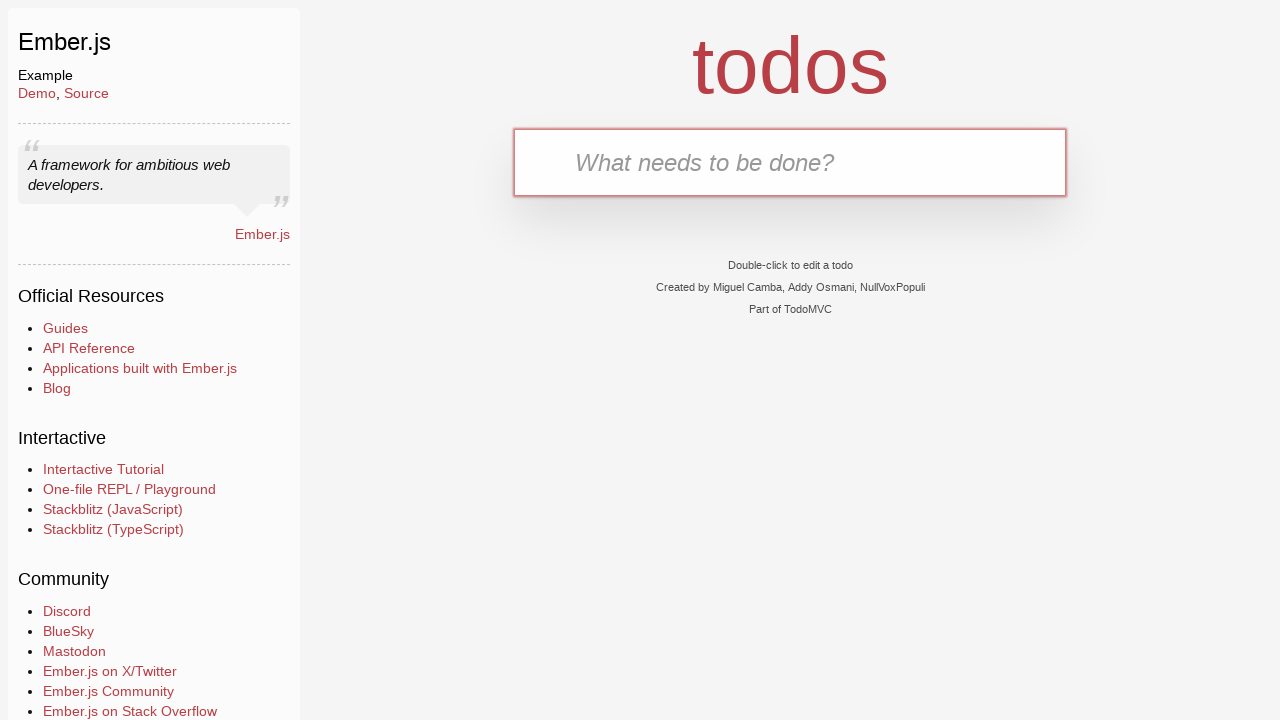

Filled input field with 'Task 1' on input.new-todo
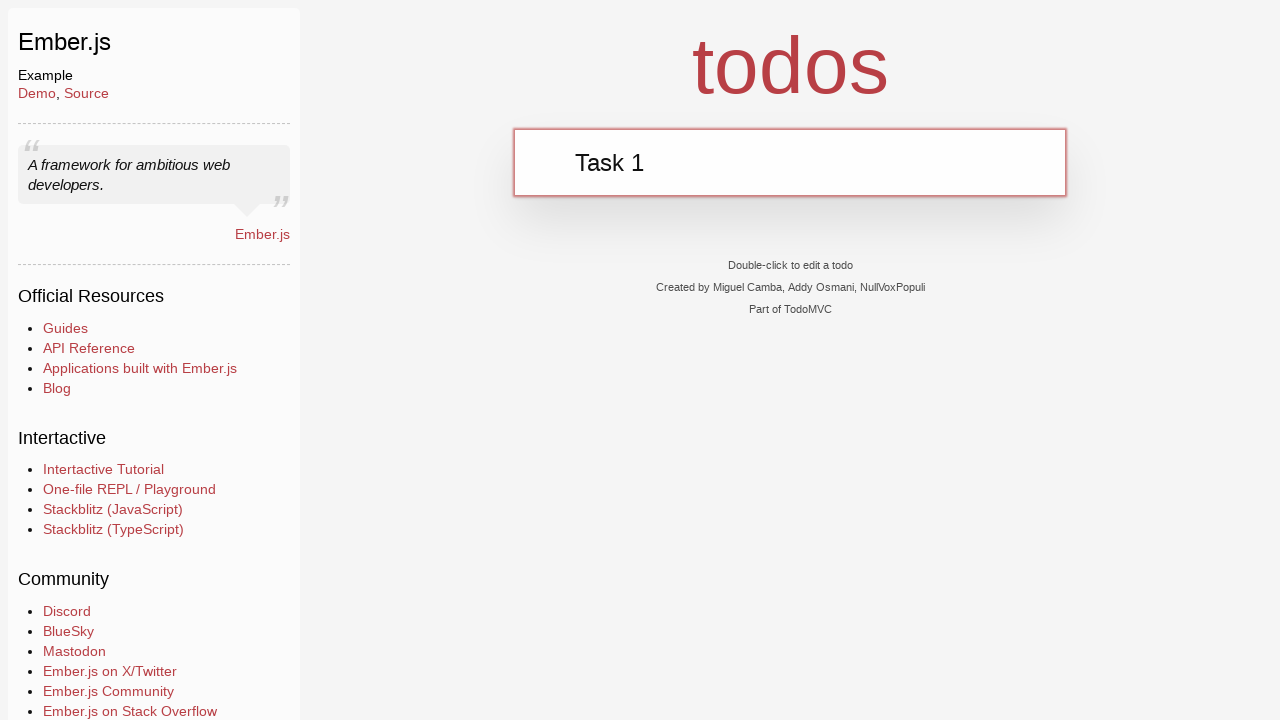

Pressed Enter to add Task 1 to the todo list on input.new-todo
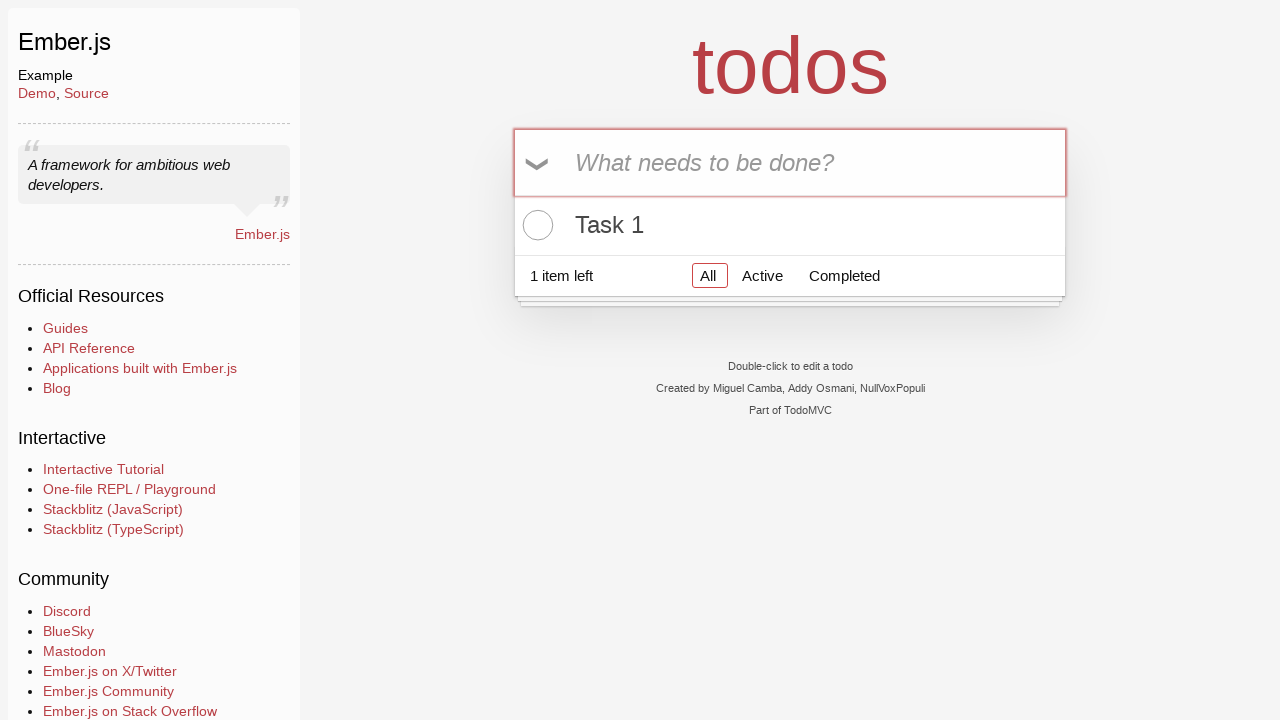

Filled input field with 'Task 2' on input.new-todo
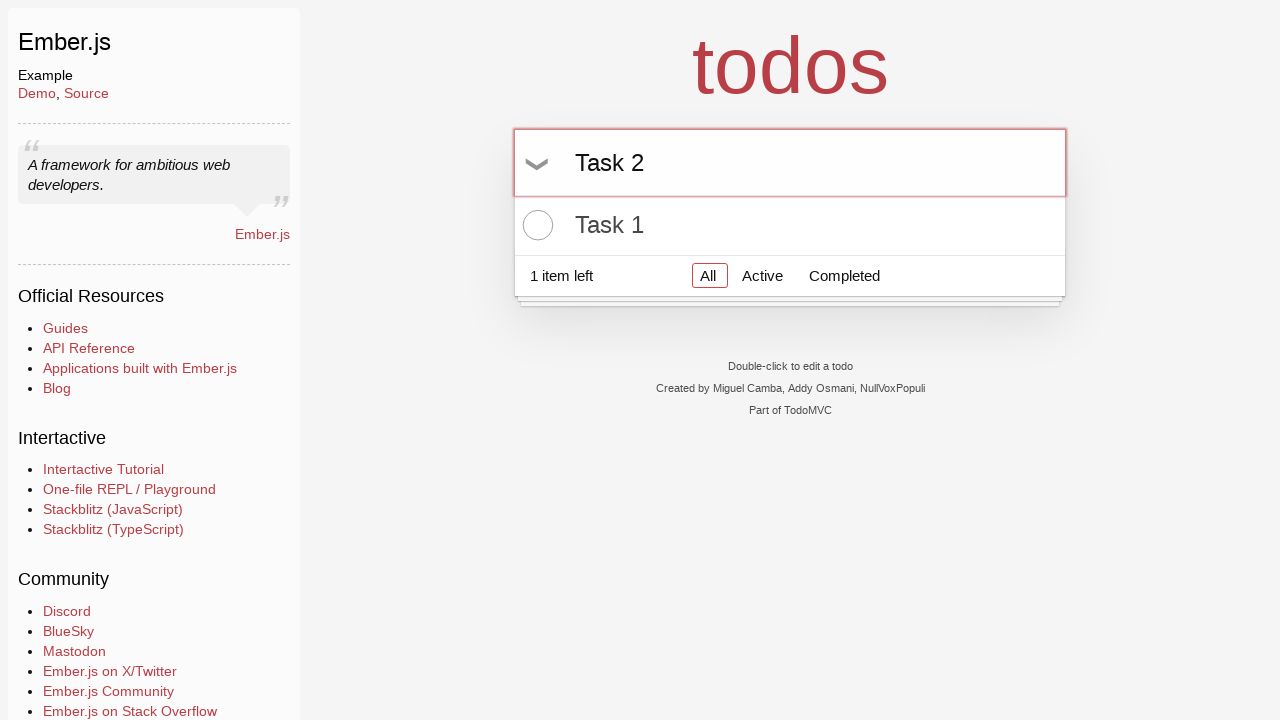

Pressed Enter to add Task 2 to the todo list on input.new-todo
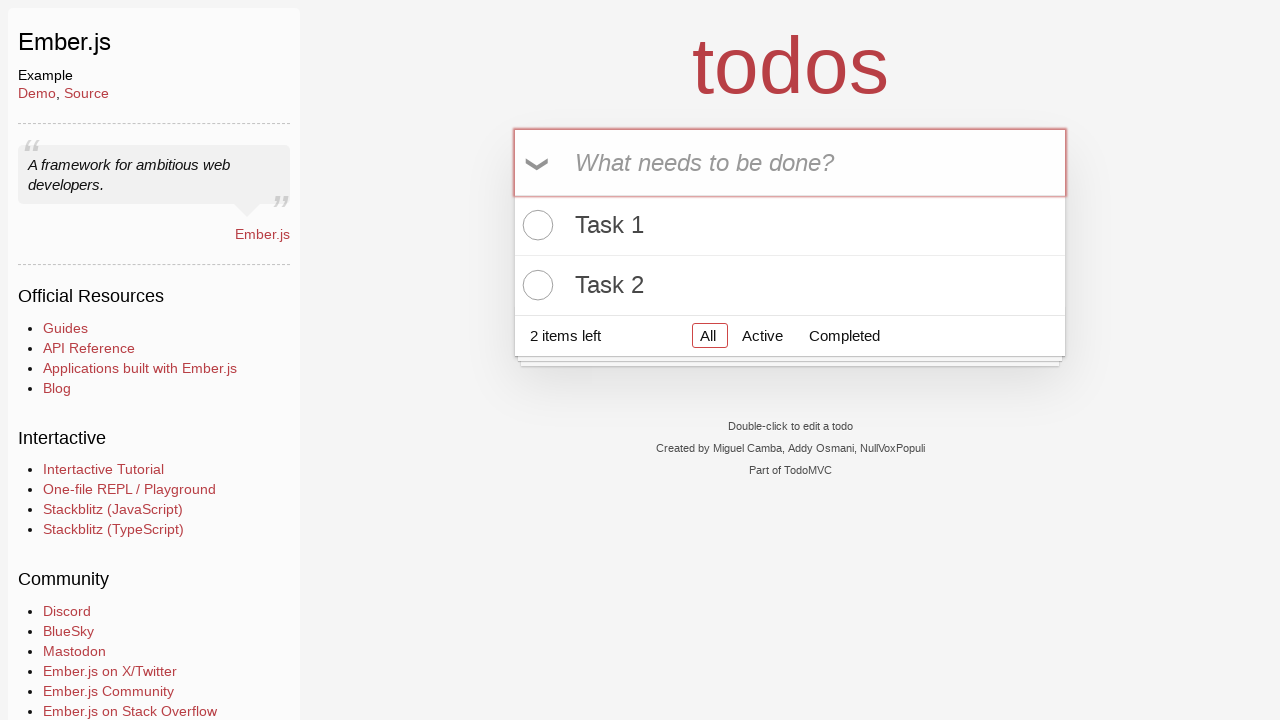

Filled input field with 'Task 3' on input.new-todo
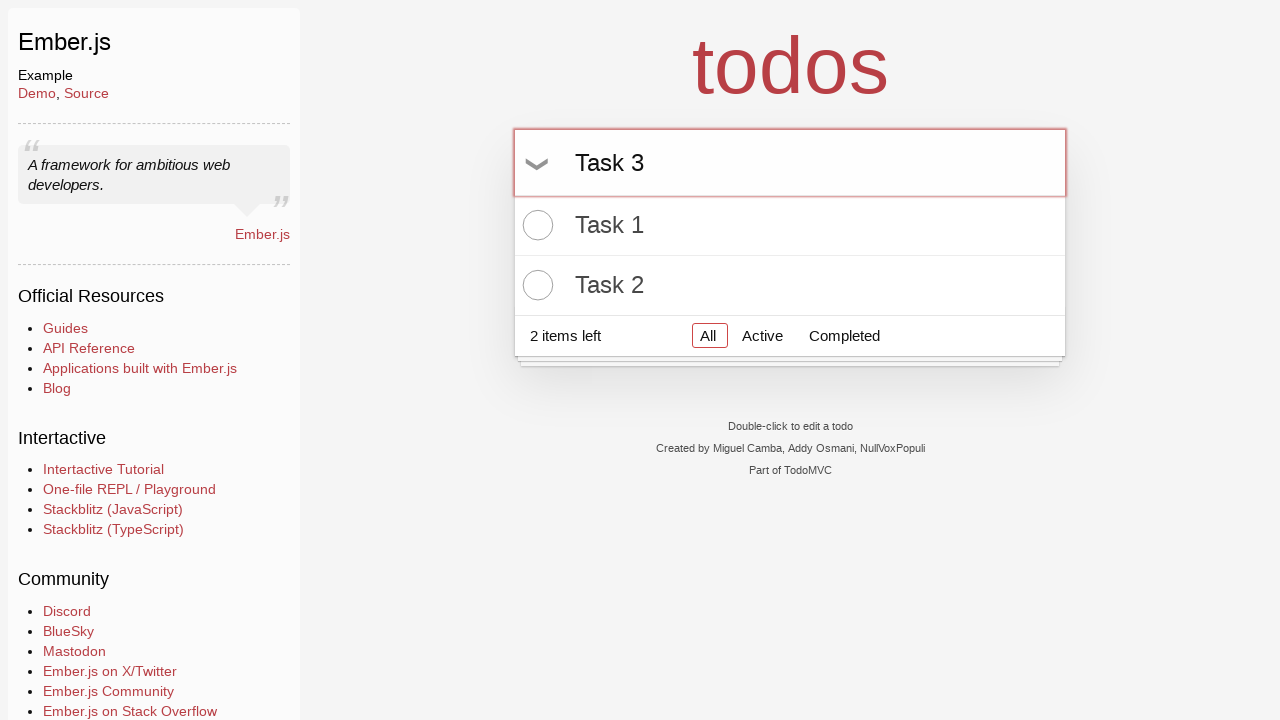

Pressed Enter to add Task 3 to the todo list on input.new-todo
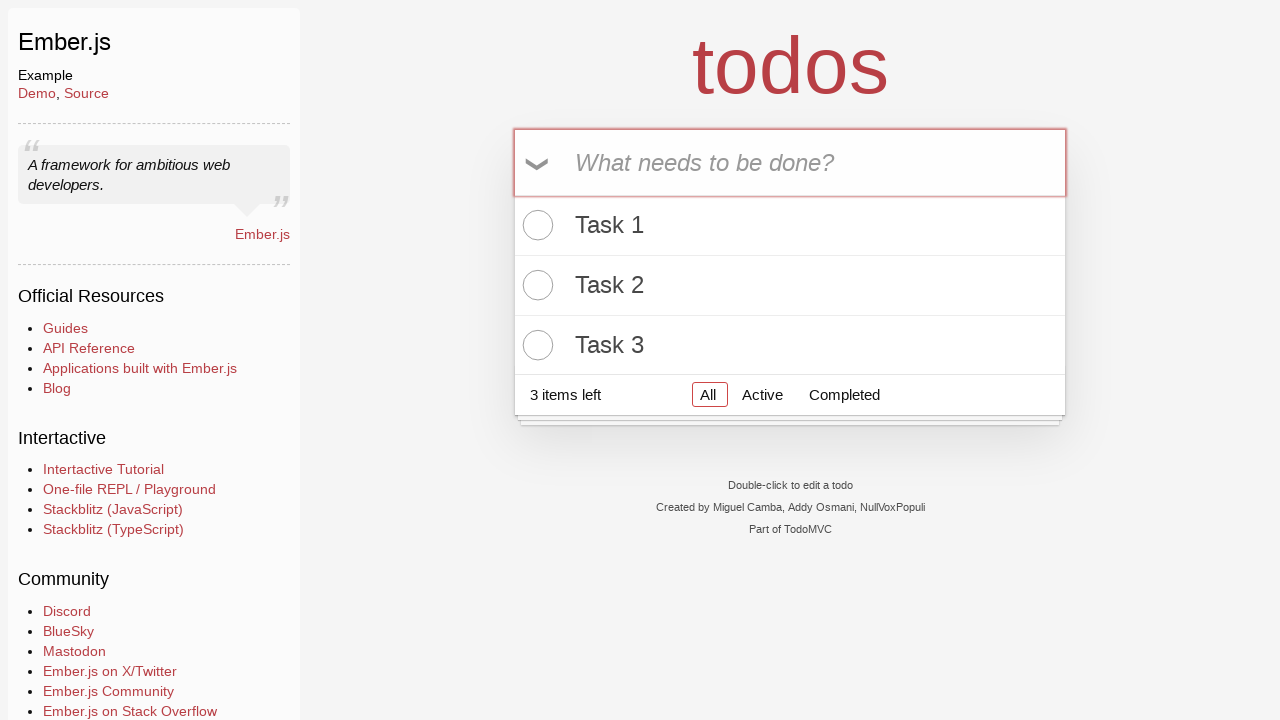

Waited for todo list items to appear
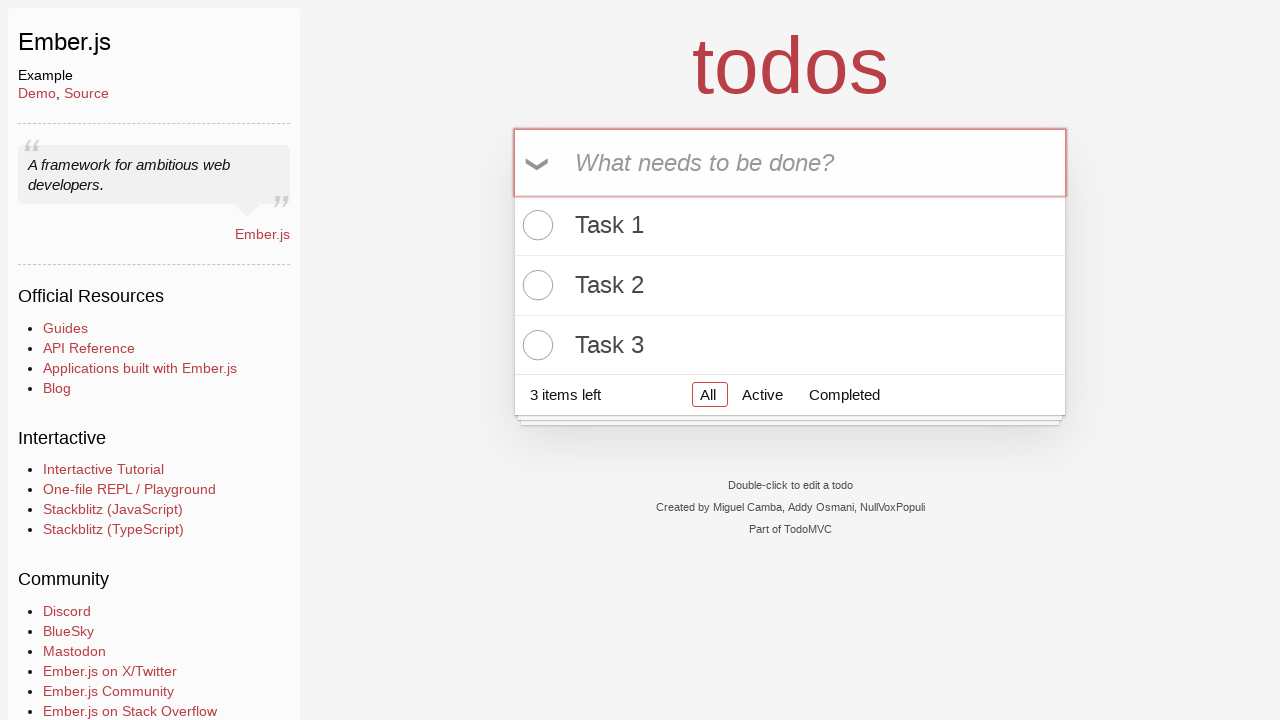

Retrieved all task labels from the todo list
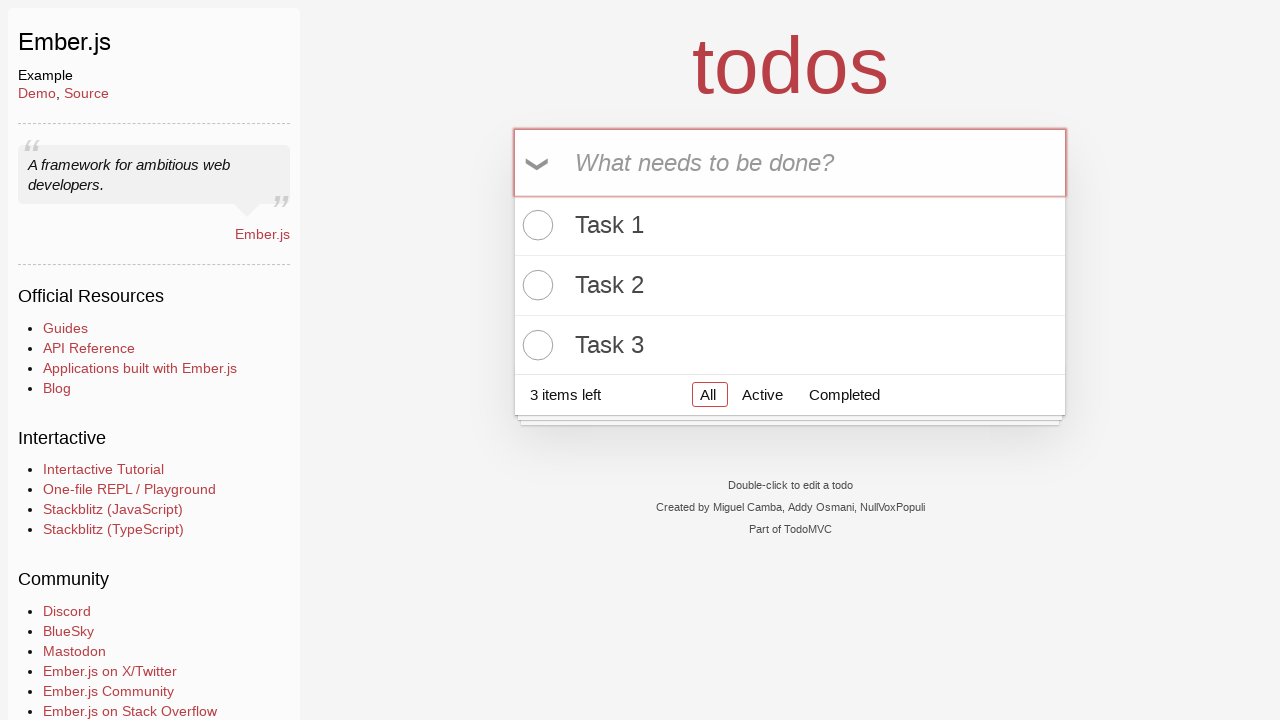

Verified that all three tasks were added correctly
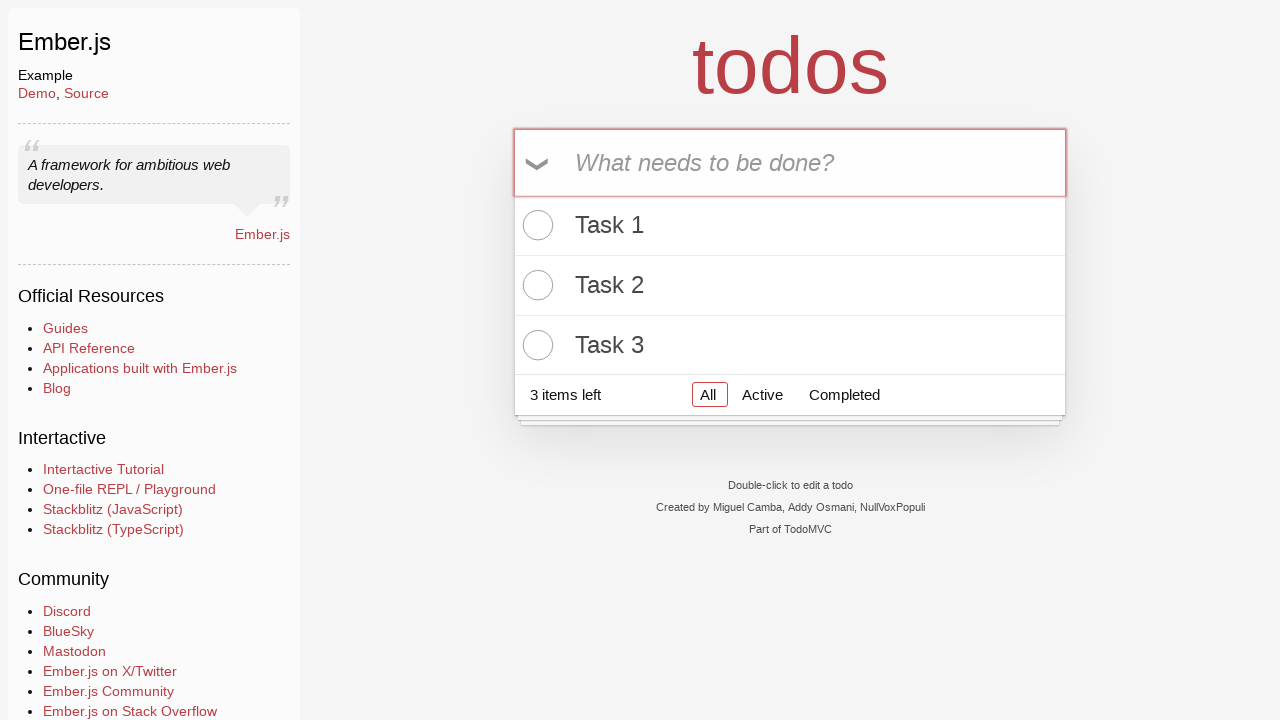

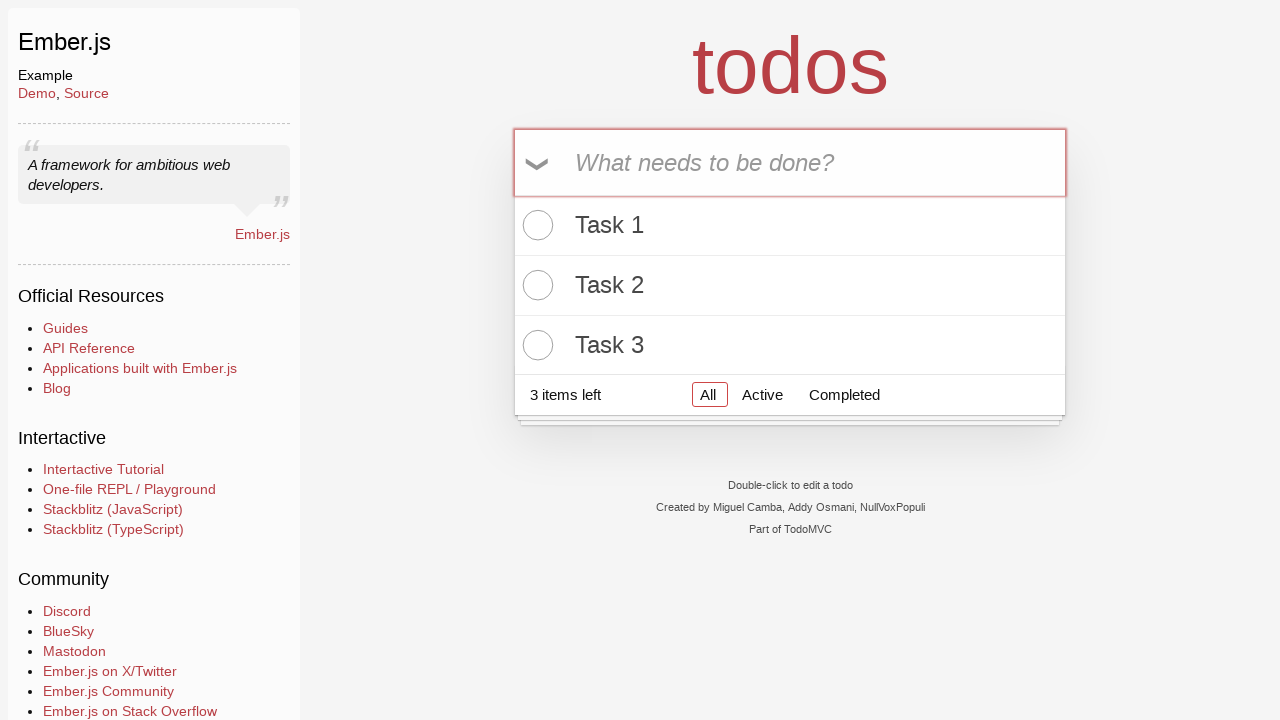